Navigates to the Zimyo website homepage and verifies the page loads successfully.

Starting URL: https://www.zimyo.com/

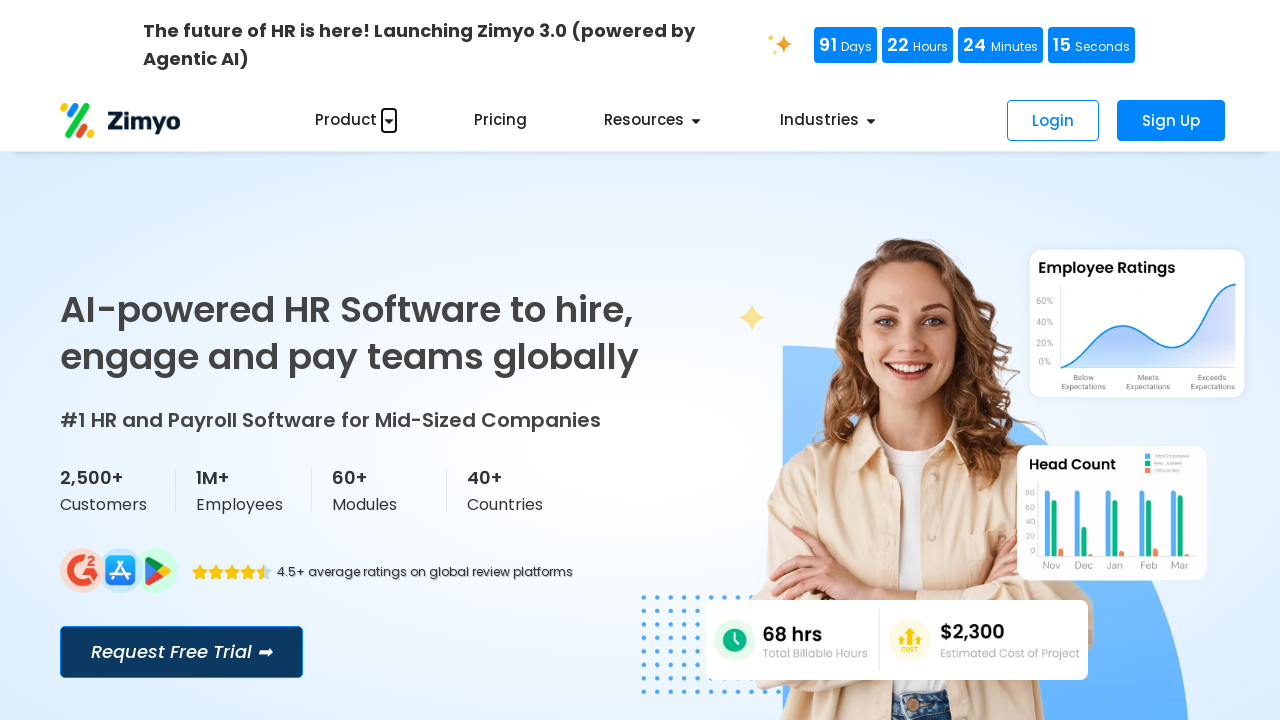

Waited for page DOM content to be loaded
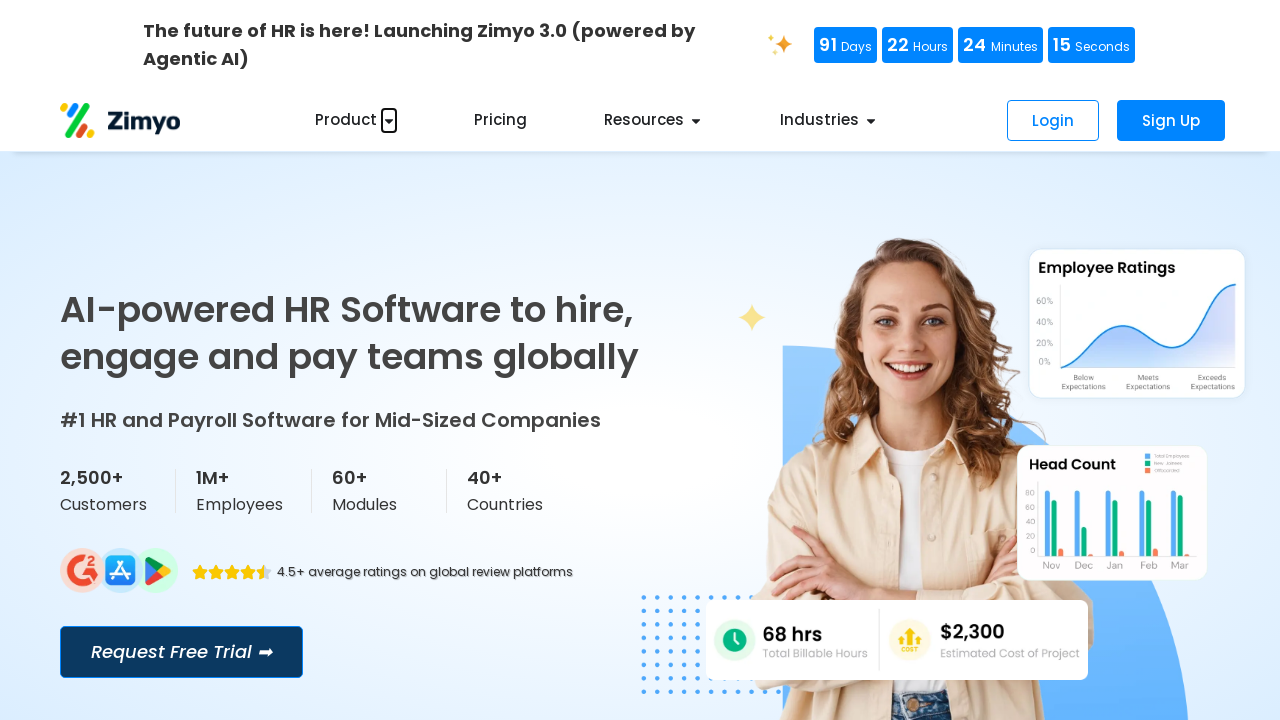

Verified body element is present on Zimyo homepage
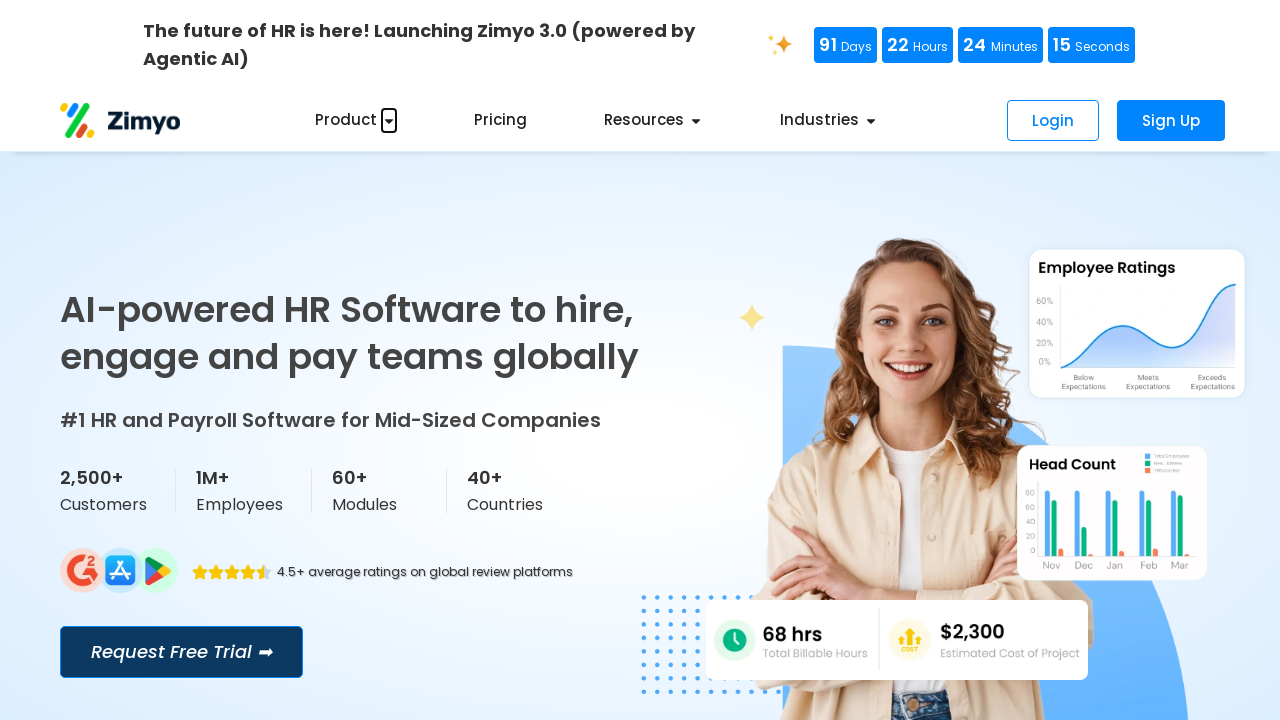

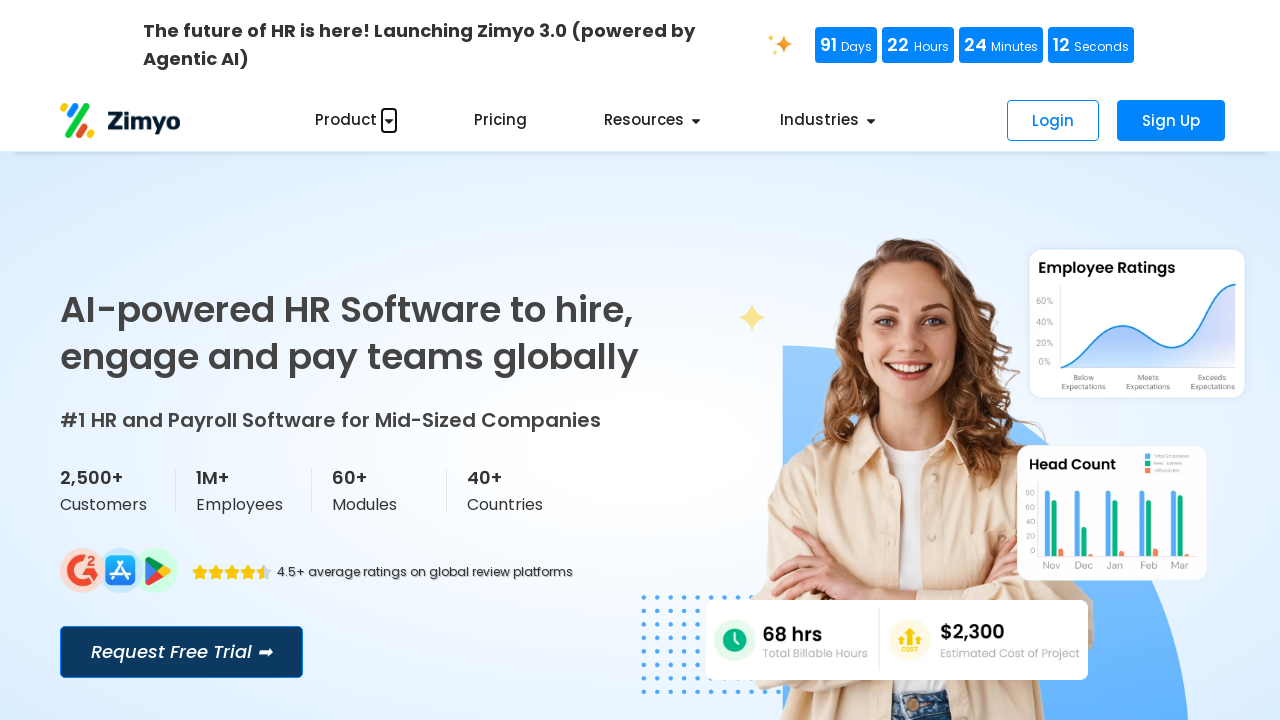